Tests form submission validation by filling first name, last name, and company name fields, then verifying the alert message displays the correct concatenated values

Starting URL: http://automationbykrishna.com/#

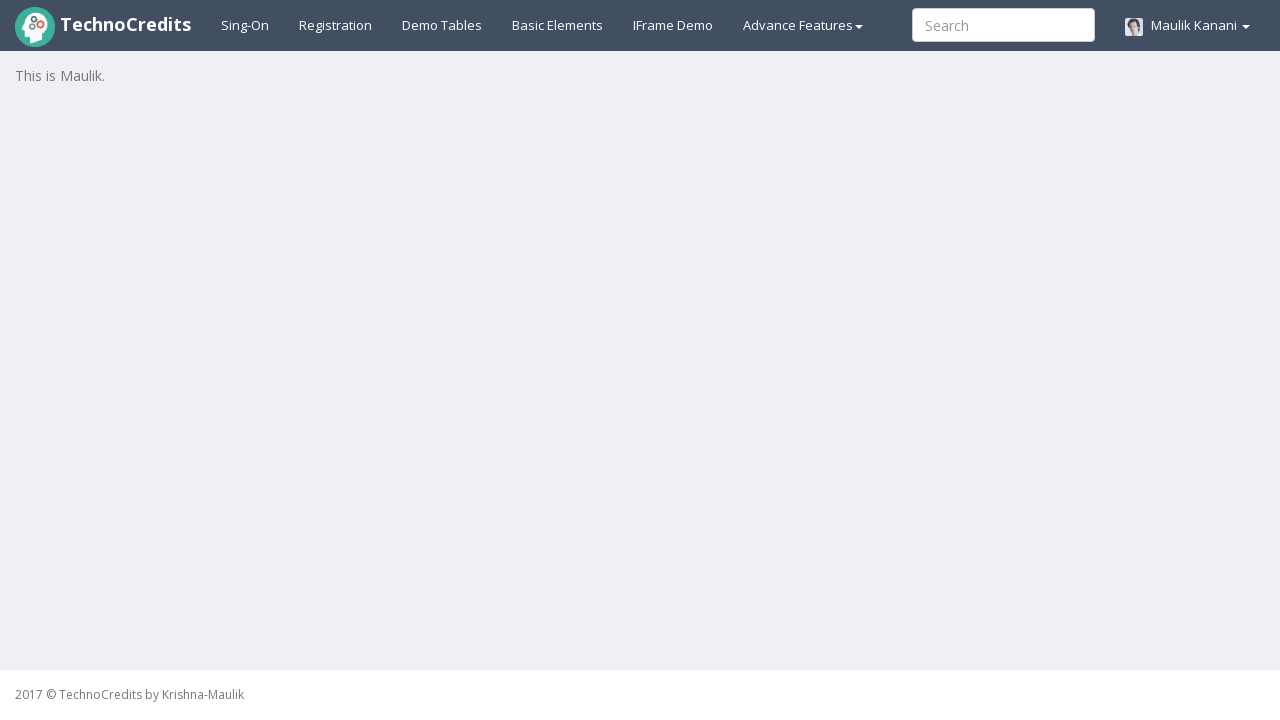

Clicked on Basic Elements link to navigate to the form at (558, 25) on a:text('Basic Elements')
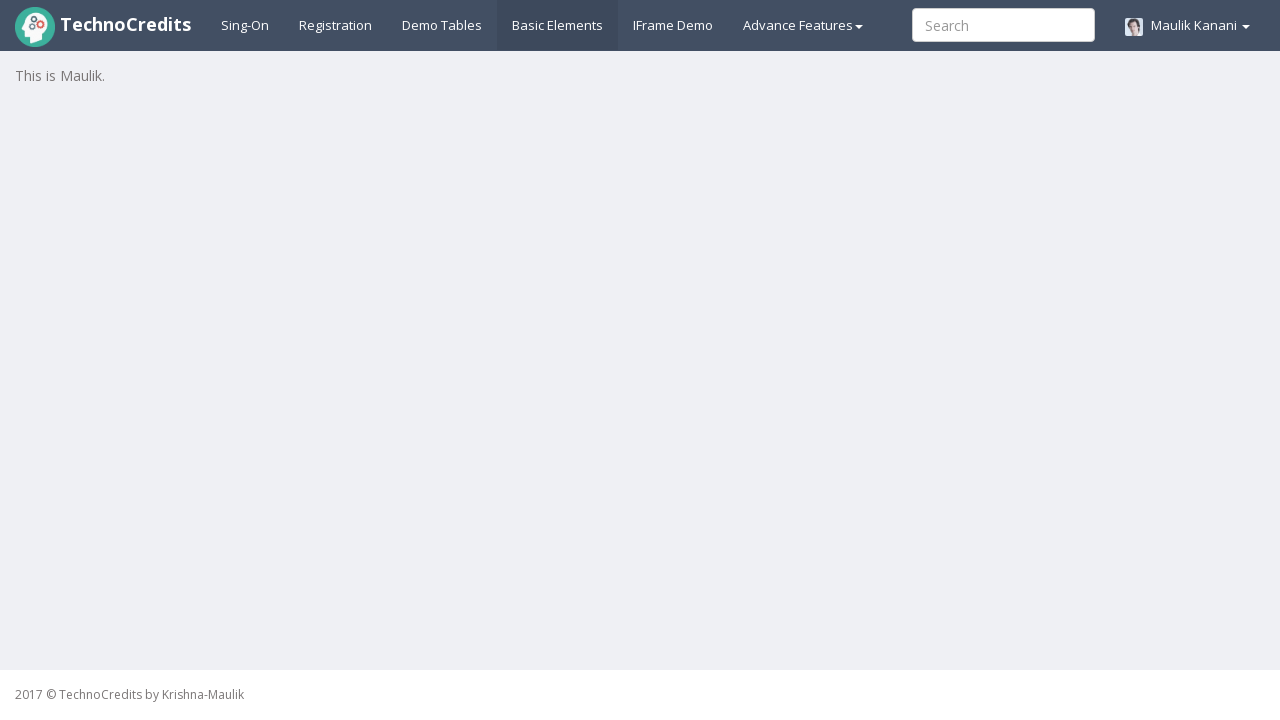

Filled first name field with 'Pallavi' on input[id*='UserFirstName']
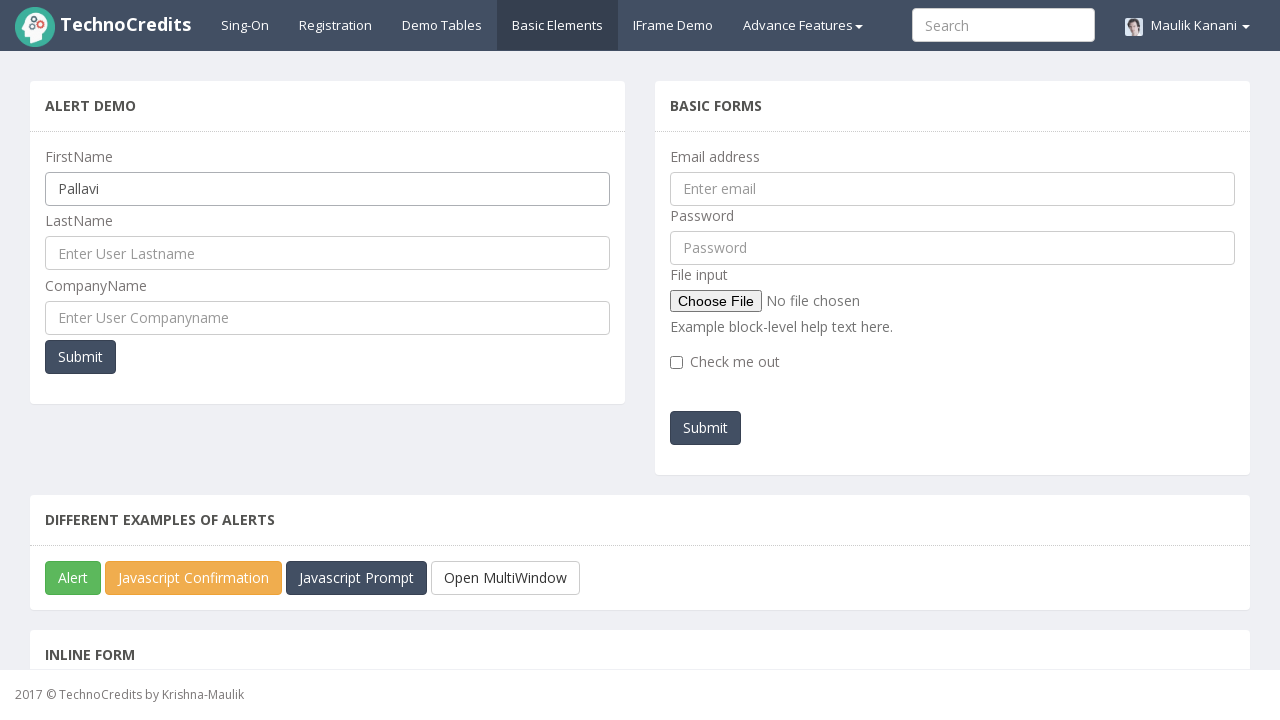

Filled last name field with 'Shrivastava' on input#UserLastName[name='ulname']
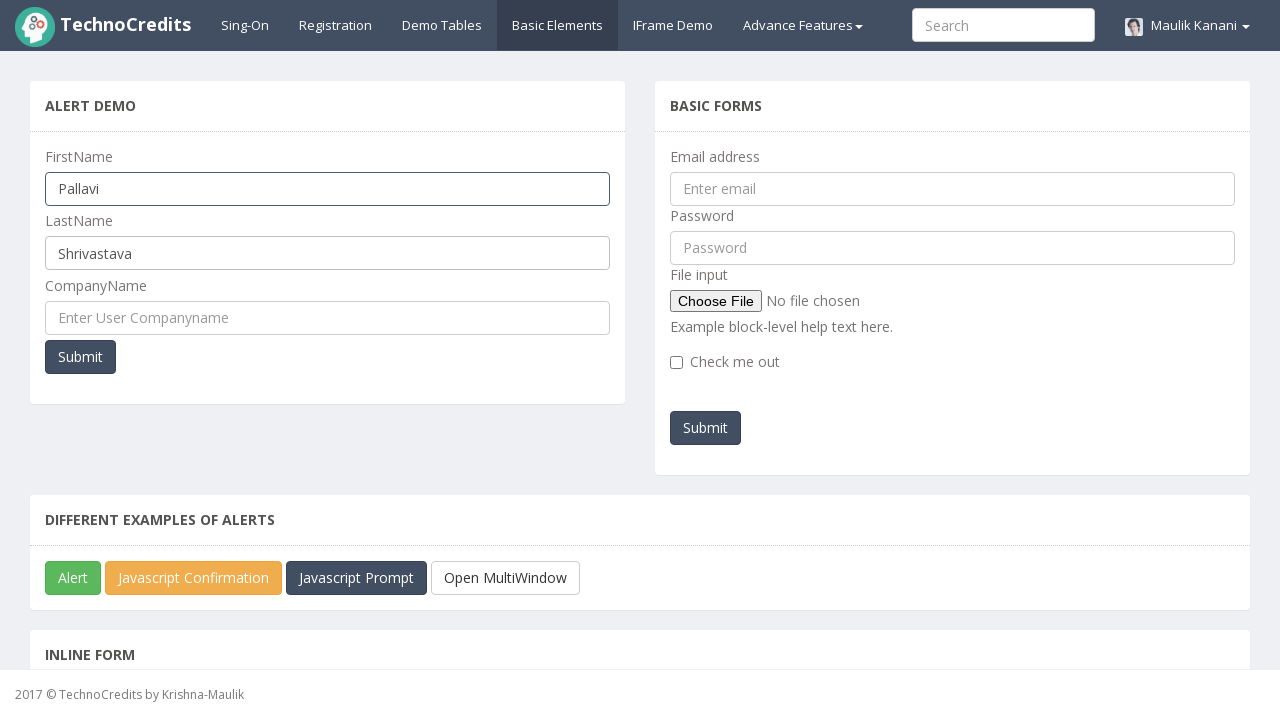

Filled company name field with 'Mindtree' on input[name='cmpname']
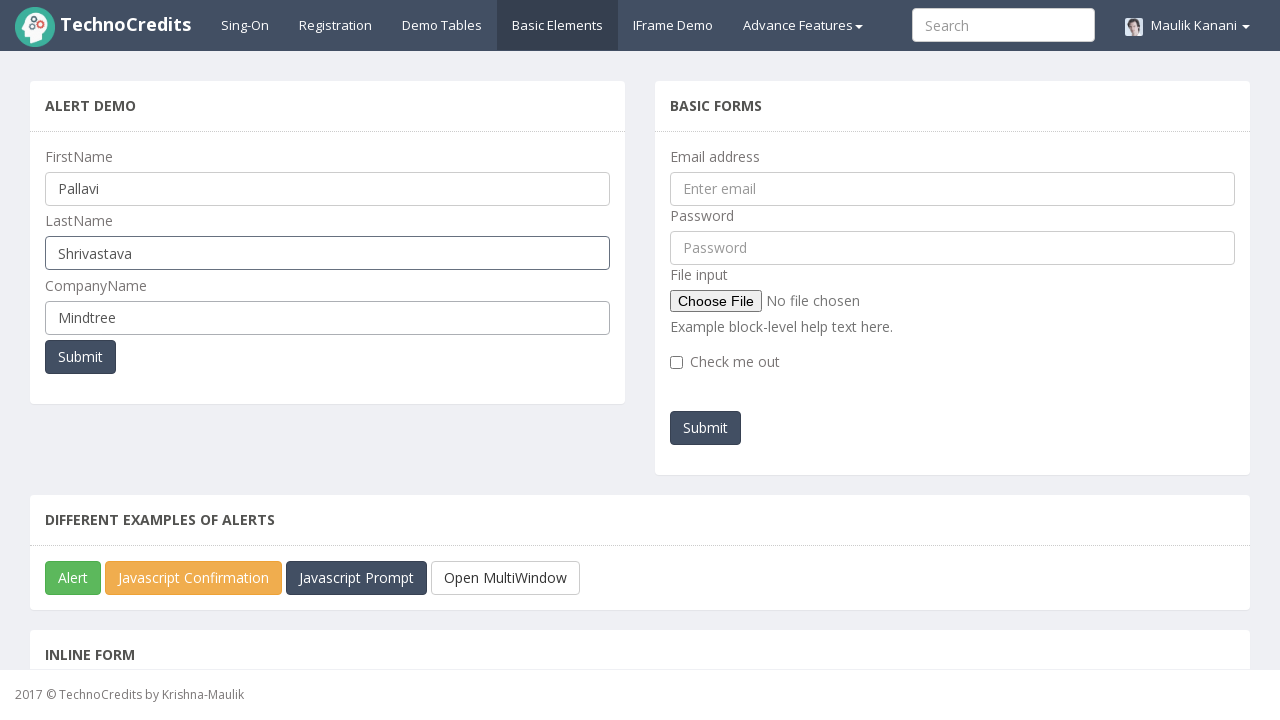

Clicked the Submit button at (80, 357) on button:text('Submit'):below(:text('Alert Demo'))
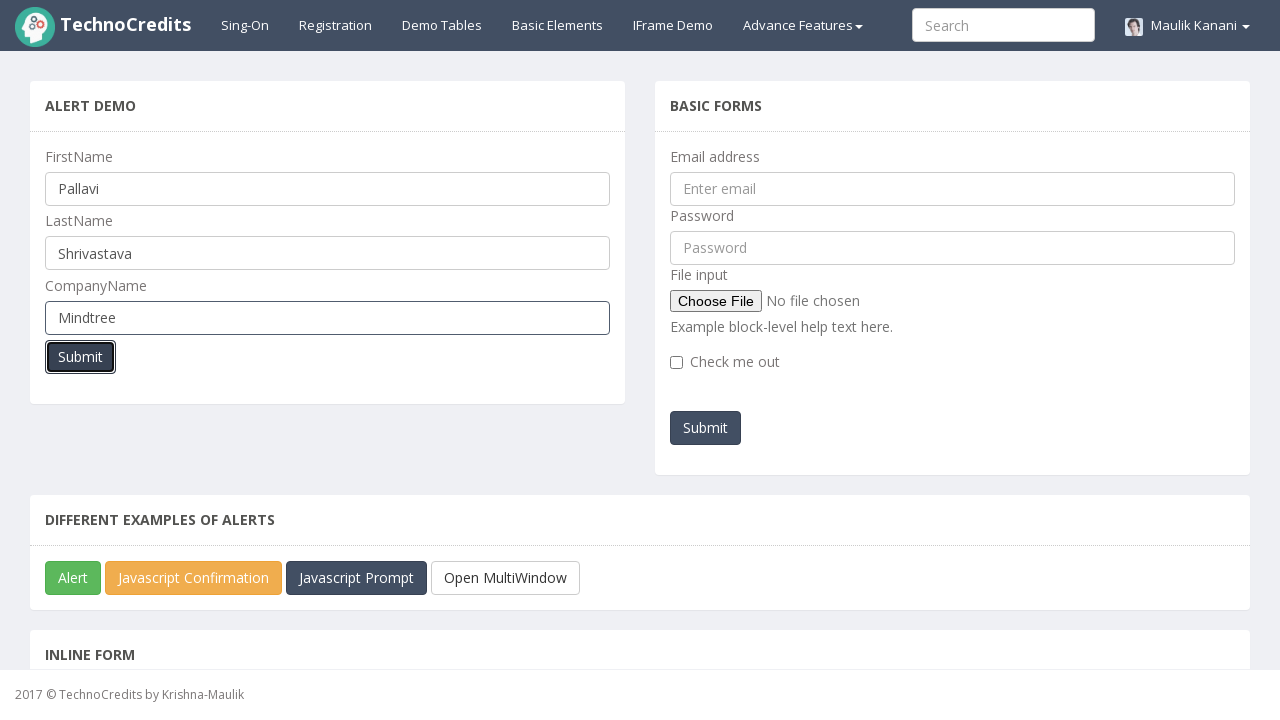

Alert dialog handler registered and accepted
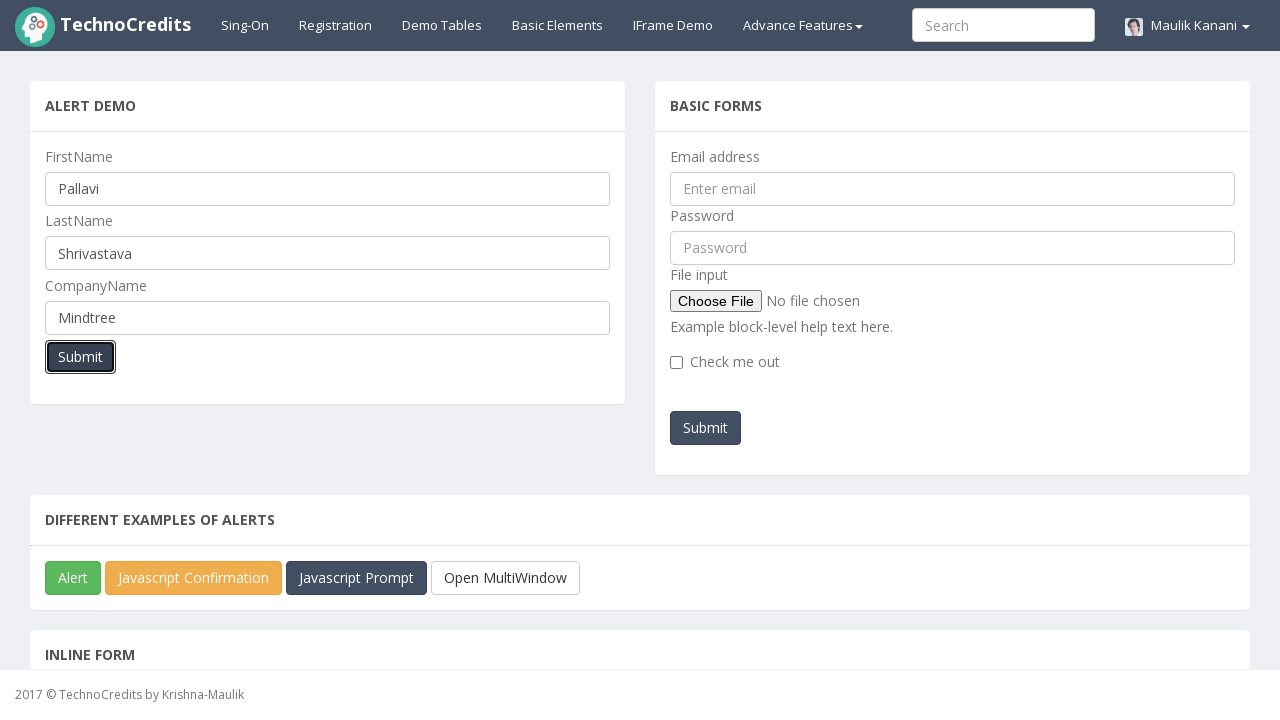

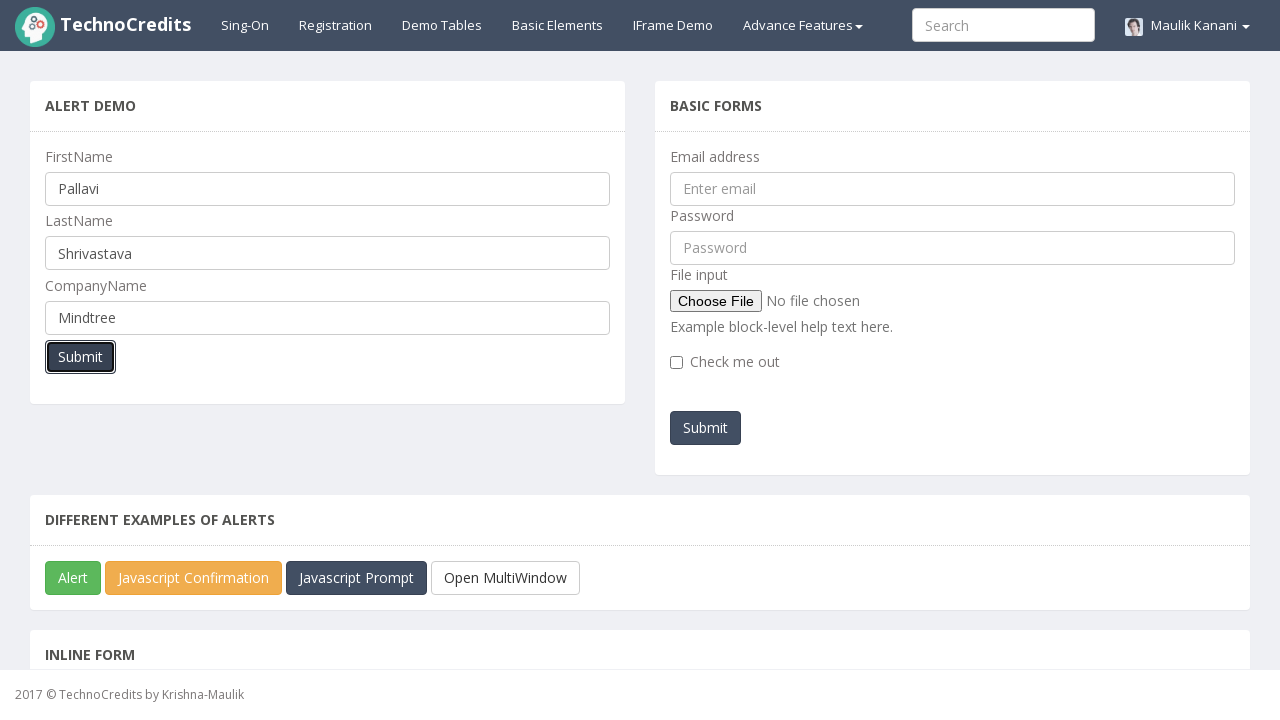